Tests clicking a button with a dynamic ID on the UI Test Automation Playground, verifying that the button can be located by its CSS class rather than its ID

Starting URL: http://uitestingplayground.com/dynamicid

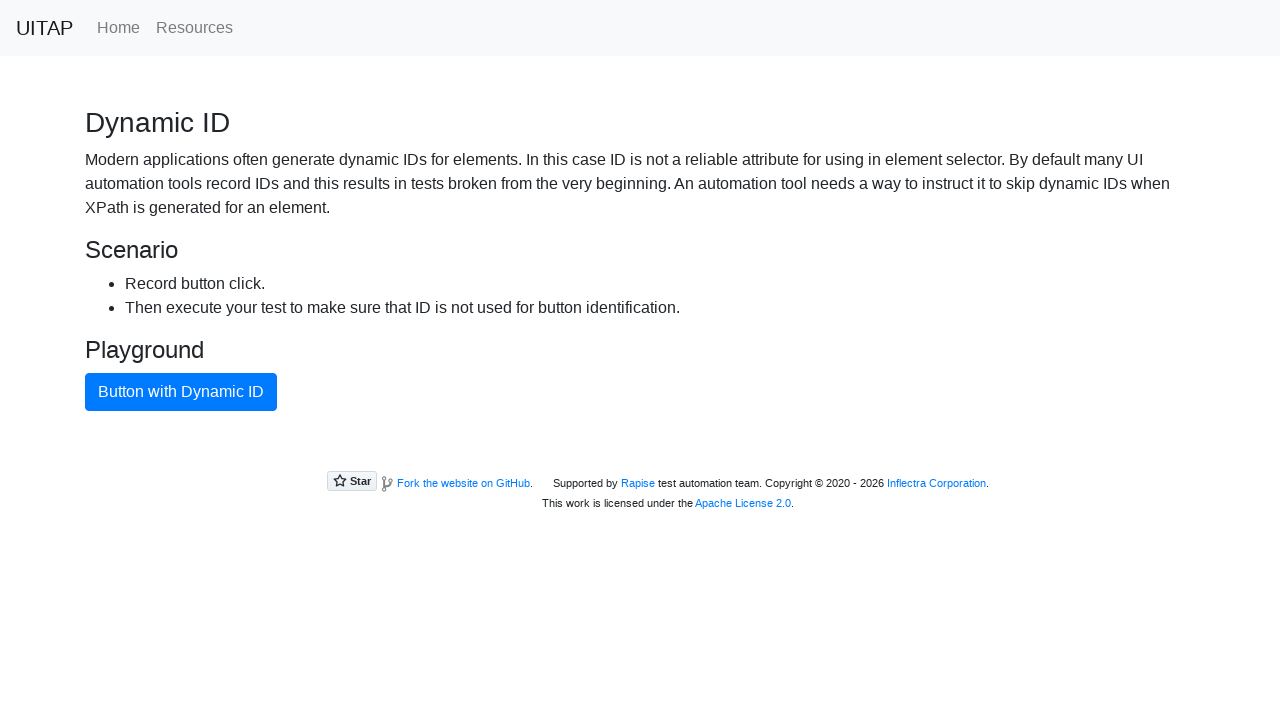

Navigated to UI Test Automation Playground dynamic ID page
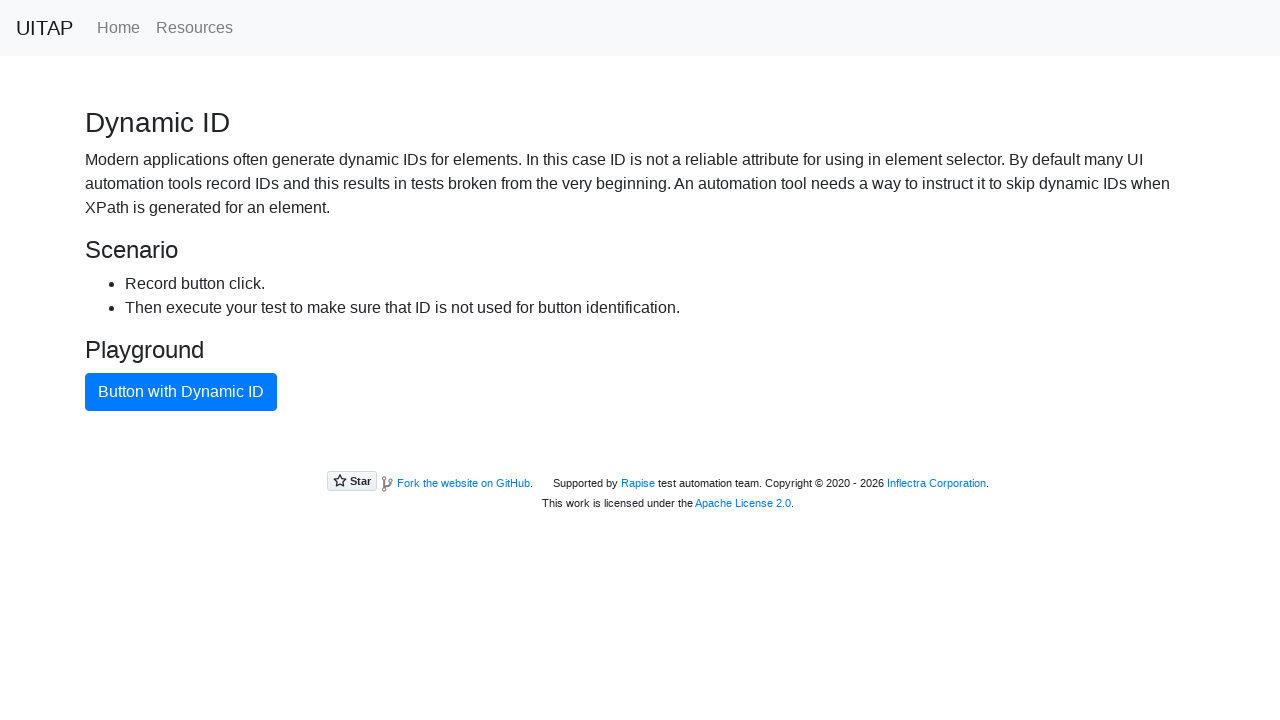

Clicked the blue button using CSS class selector instead of dynamic ID at (181, 392) on button.btn.btn-primary
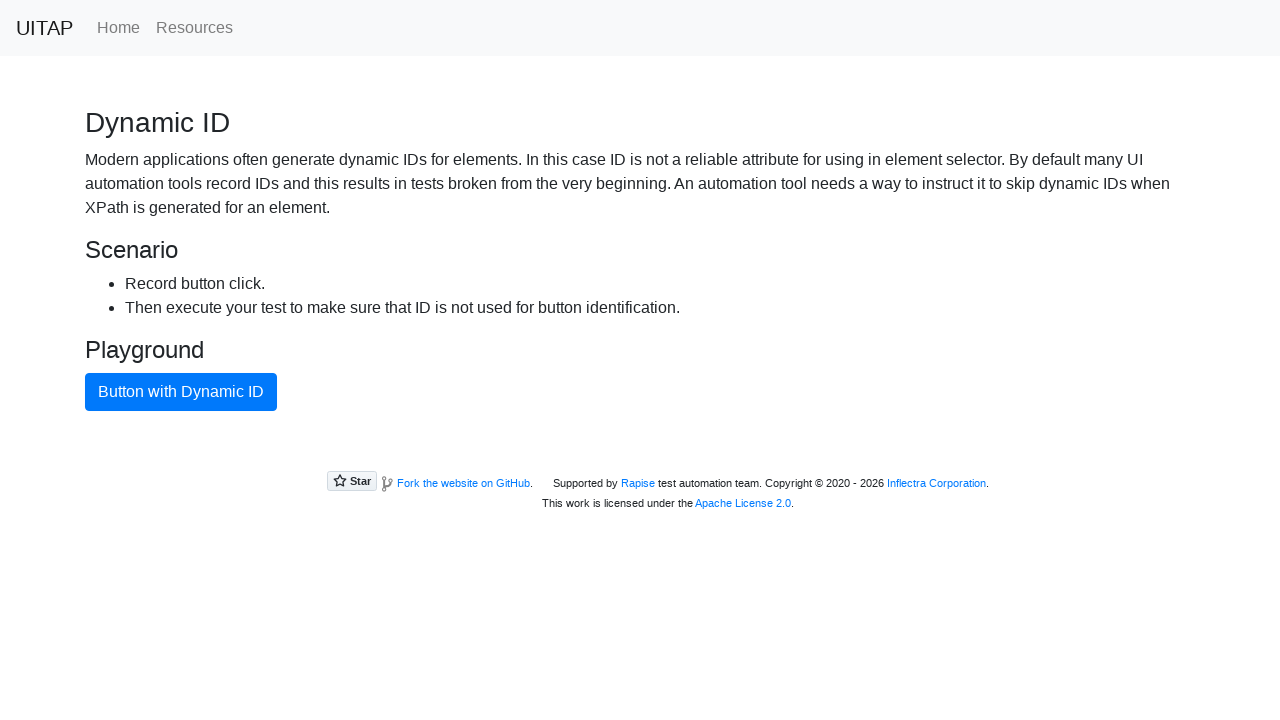

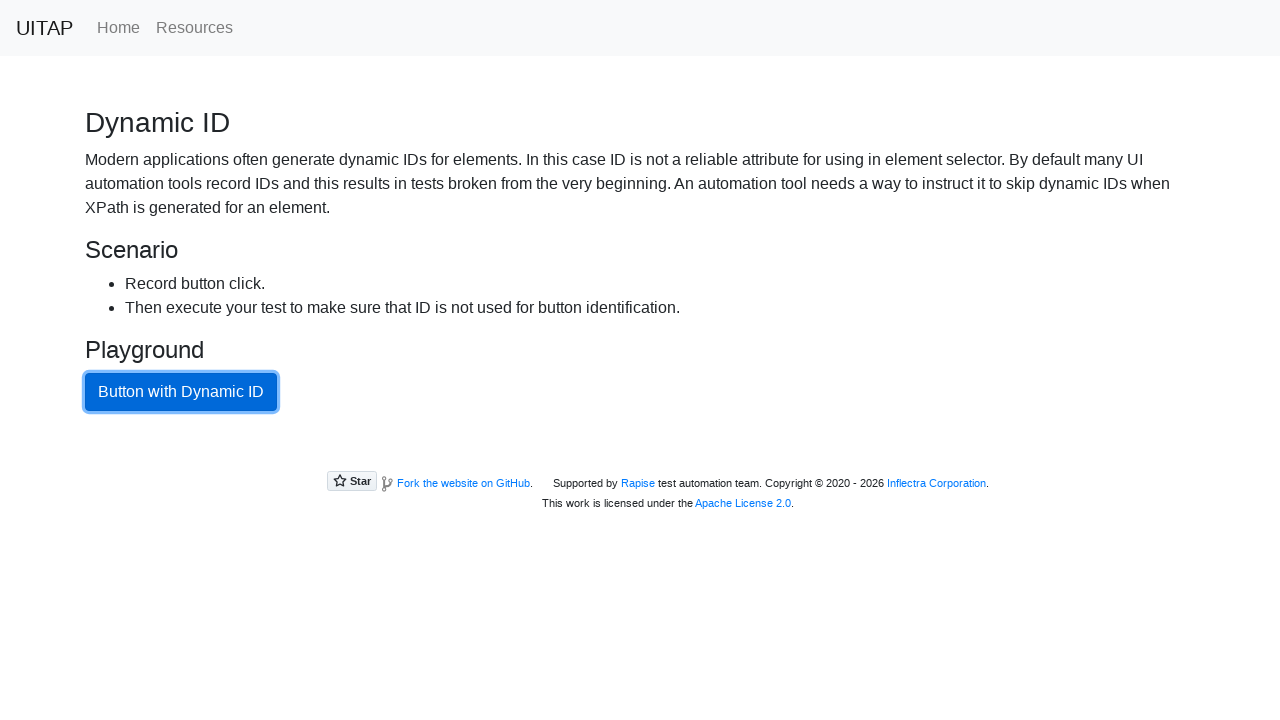